Performs a search on RubyGems by entering text in the search box and clicking the search button

Starting URL: https://rubygems.org/gems/selenium-webdriver/versions/2.52.0

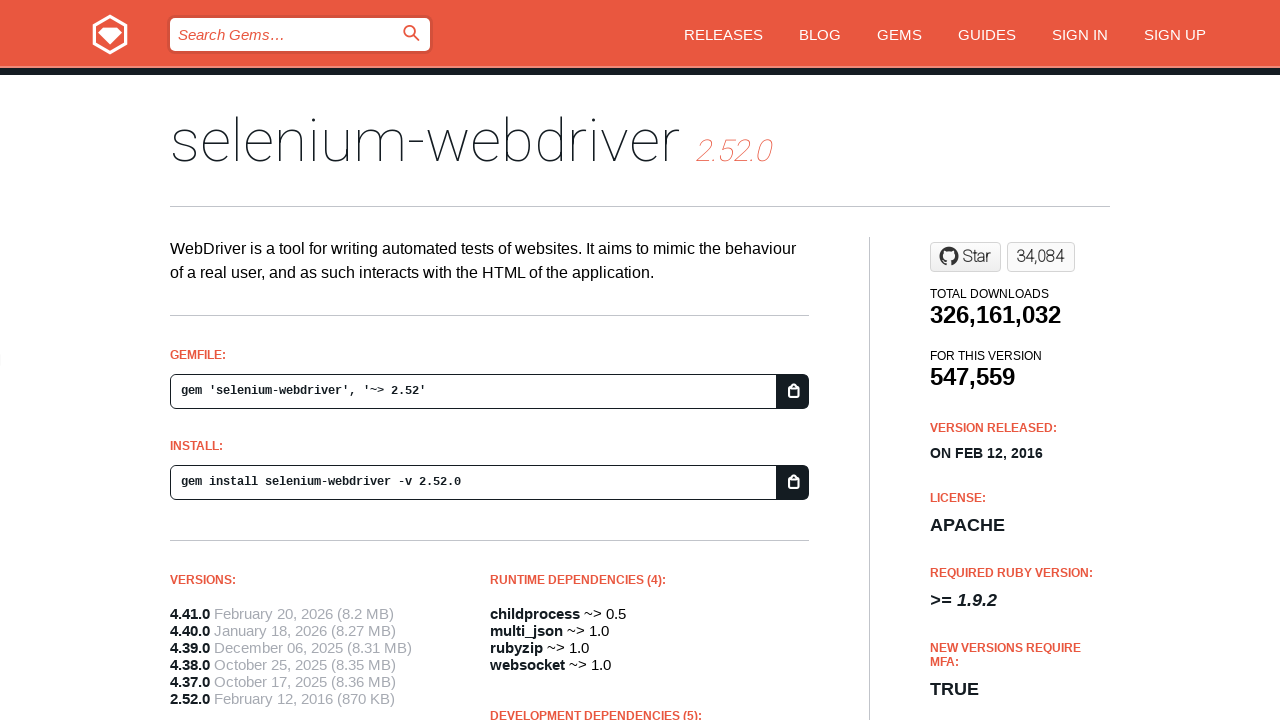

Filled search box with 'Hello this is a good query, yes.' on #query
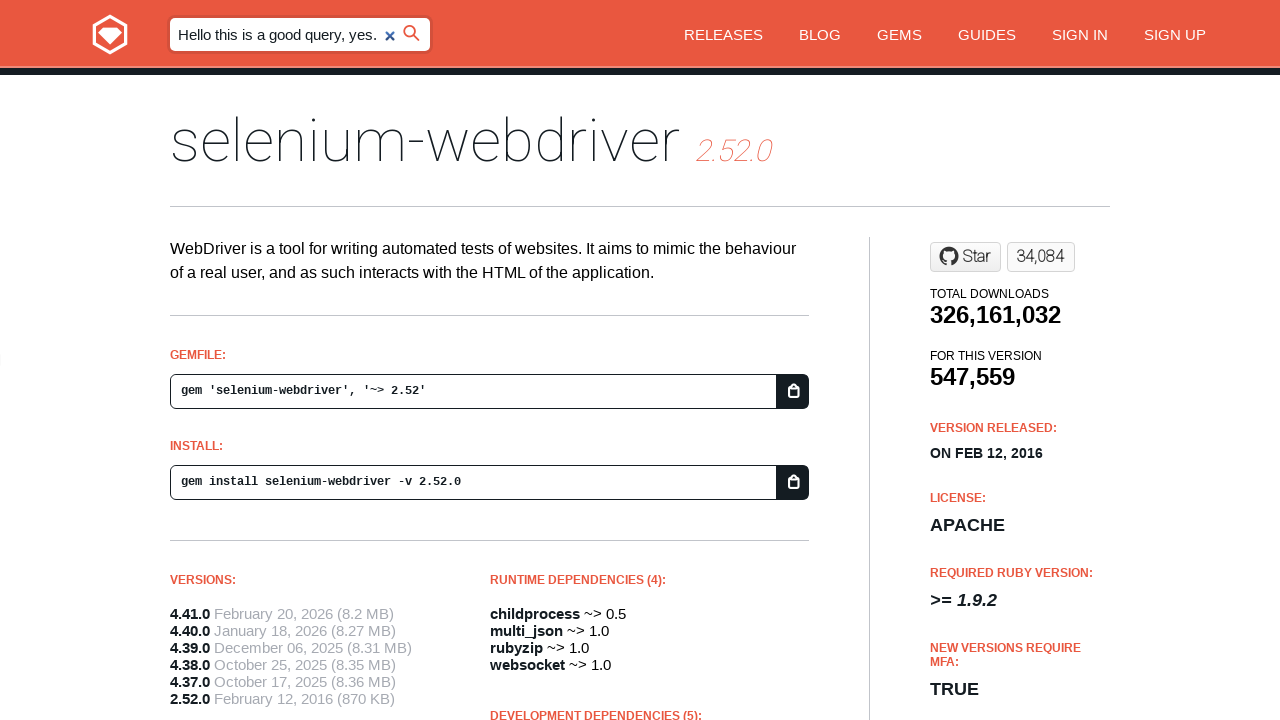

Clicked search button to perform search on RubyGems at (411, 33) on #search_submit
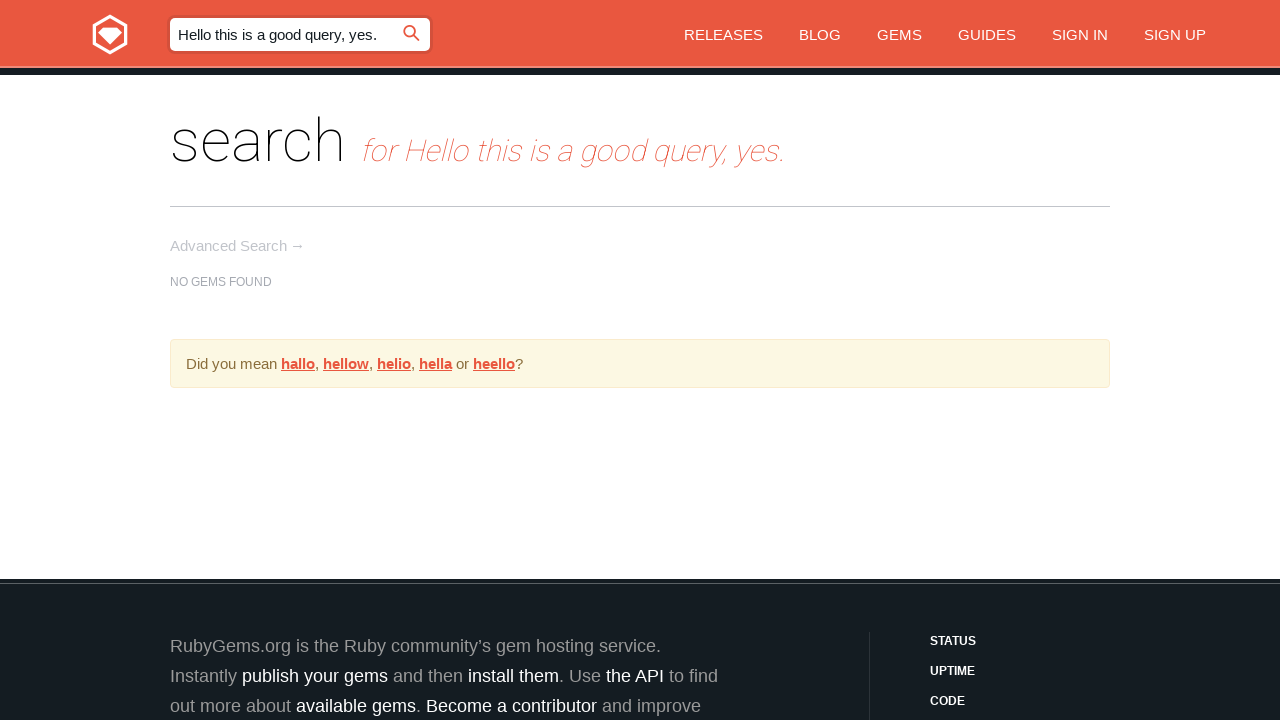

Search results page loaded successfully
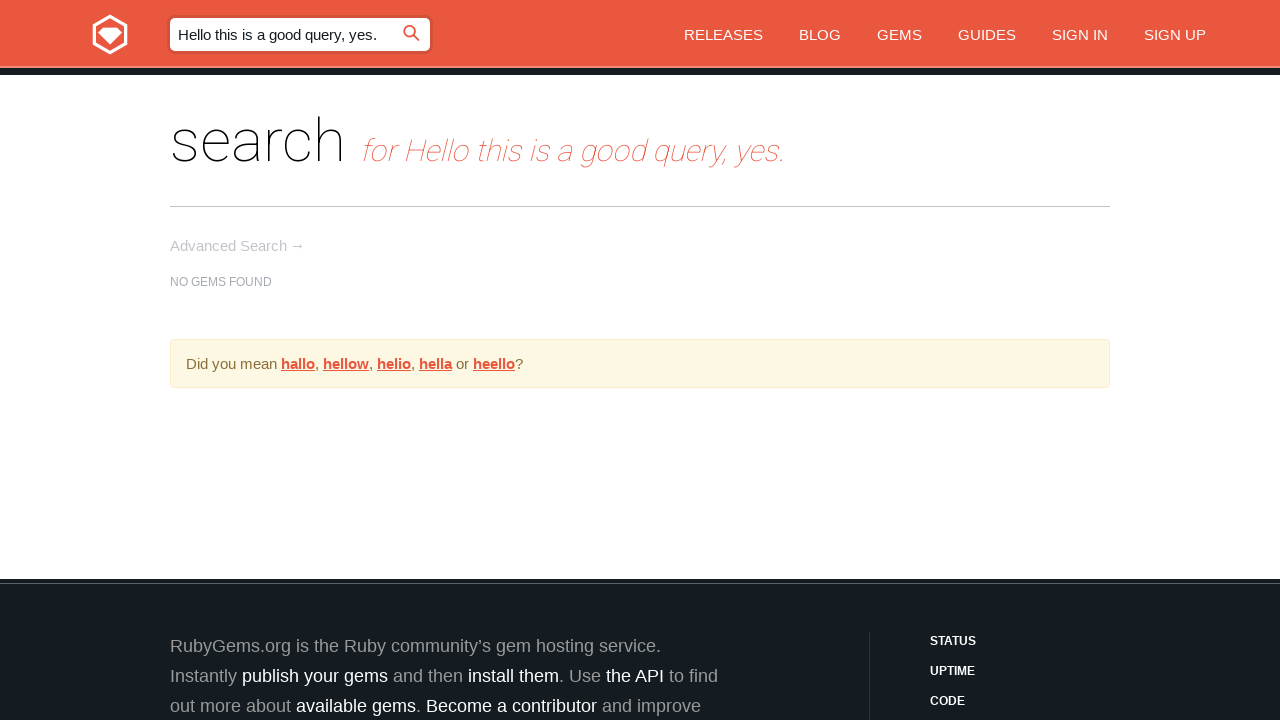

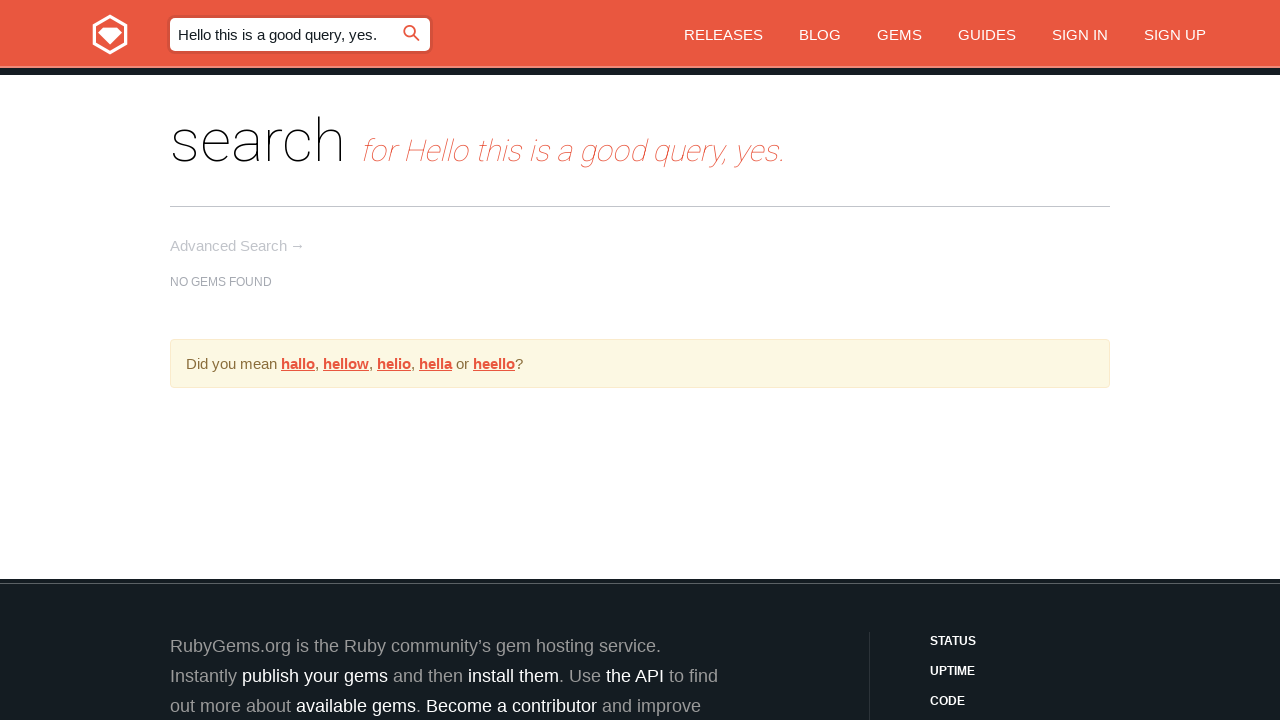